Tests checkbox functionality by locating a checkbox element, checking it, verifying it's checked, then unchecking it and verifying it's unchecked.

Starting URL: https://frankdoylezw.github.io/CSharp_Learning/

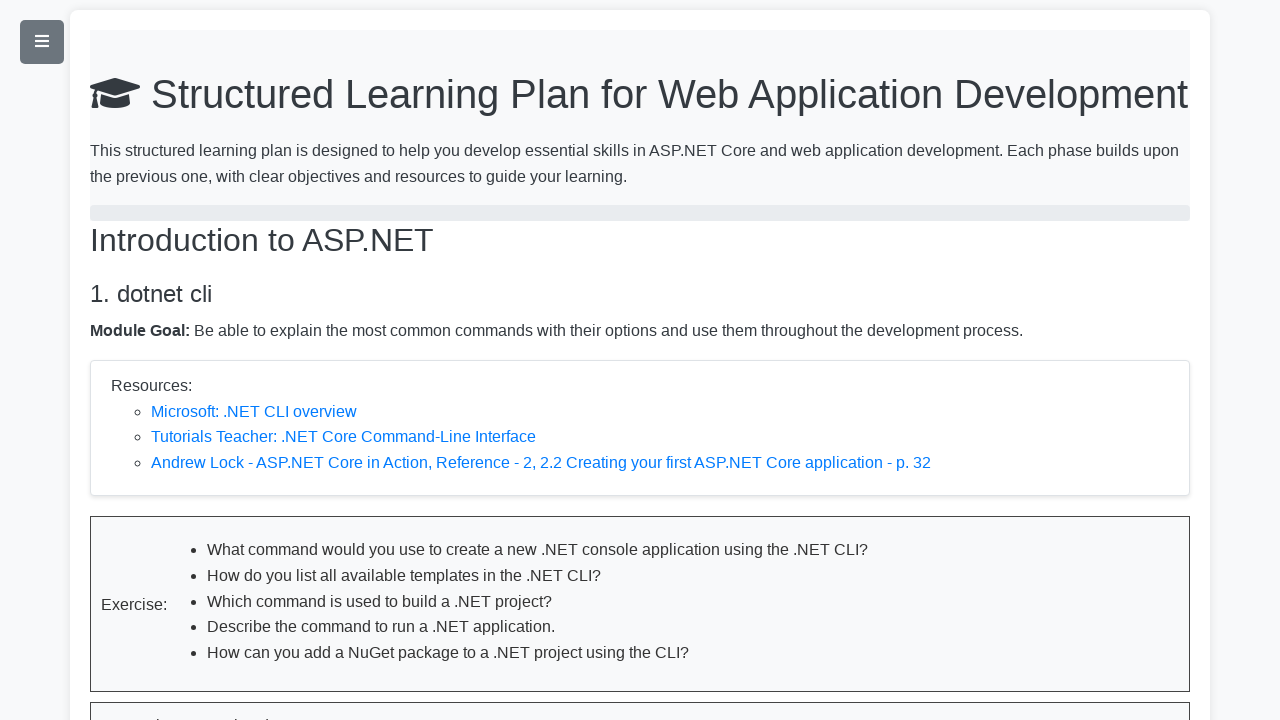

Navigated to the test page
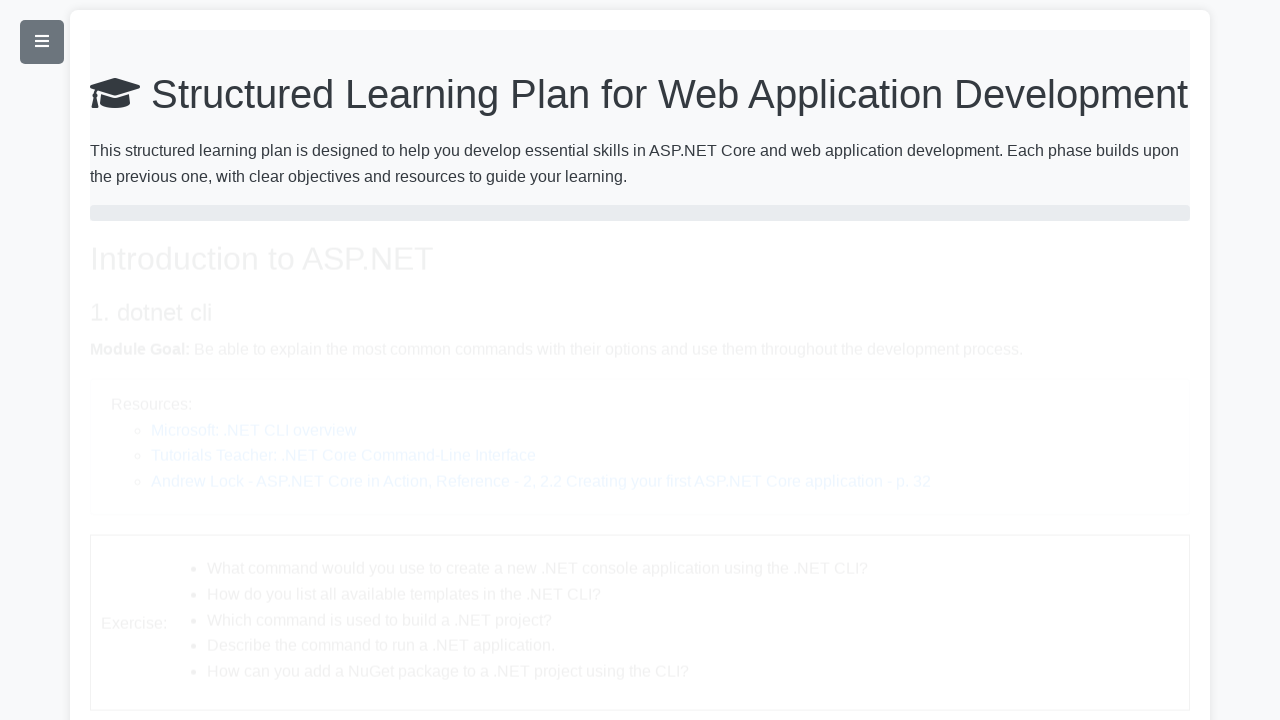

Located checkbox element with id 'section1-completed'
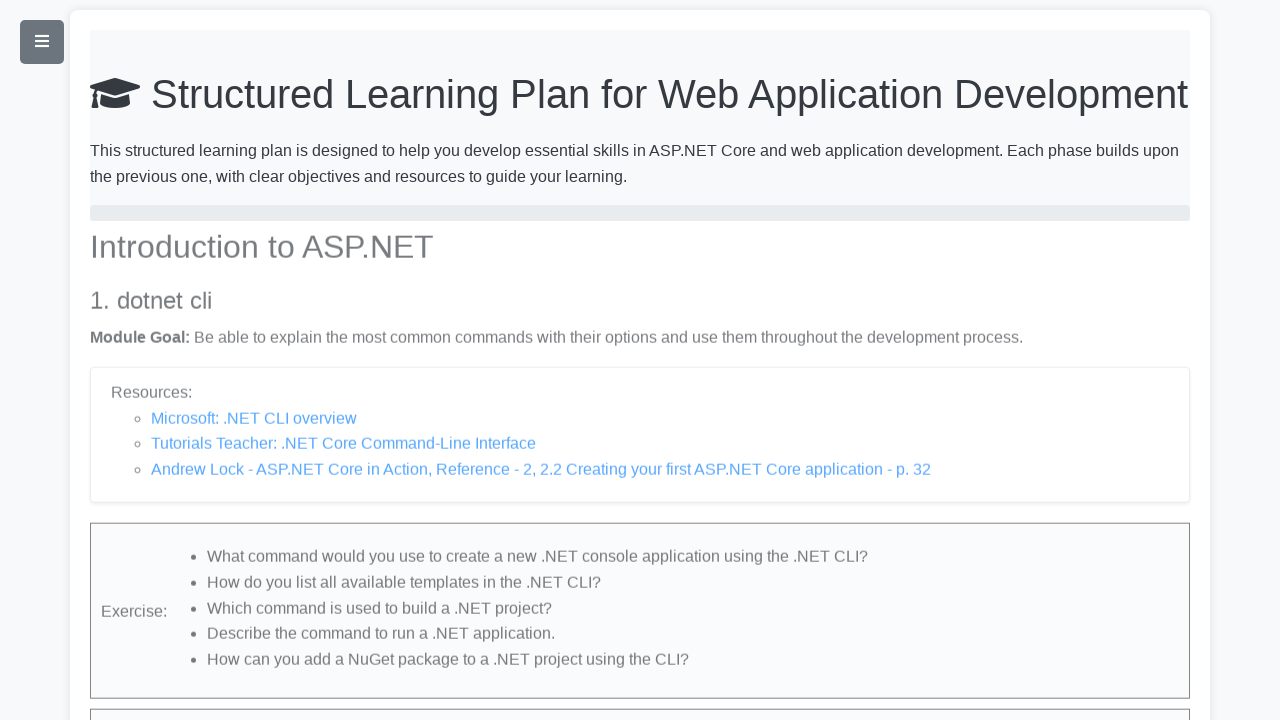

Verified checkbox is visible
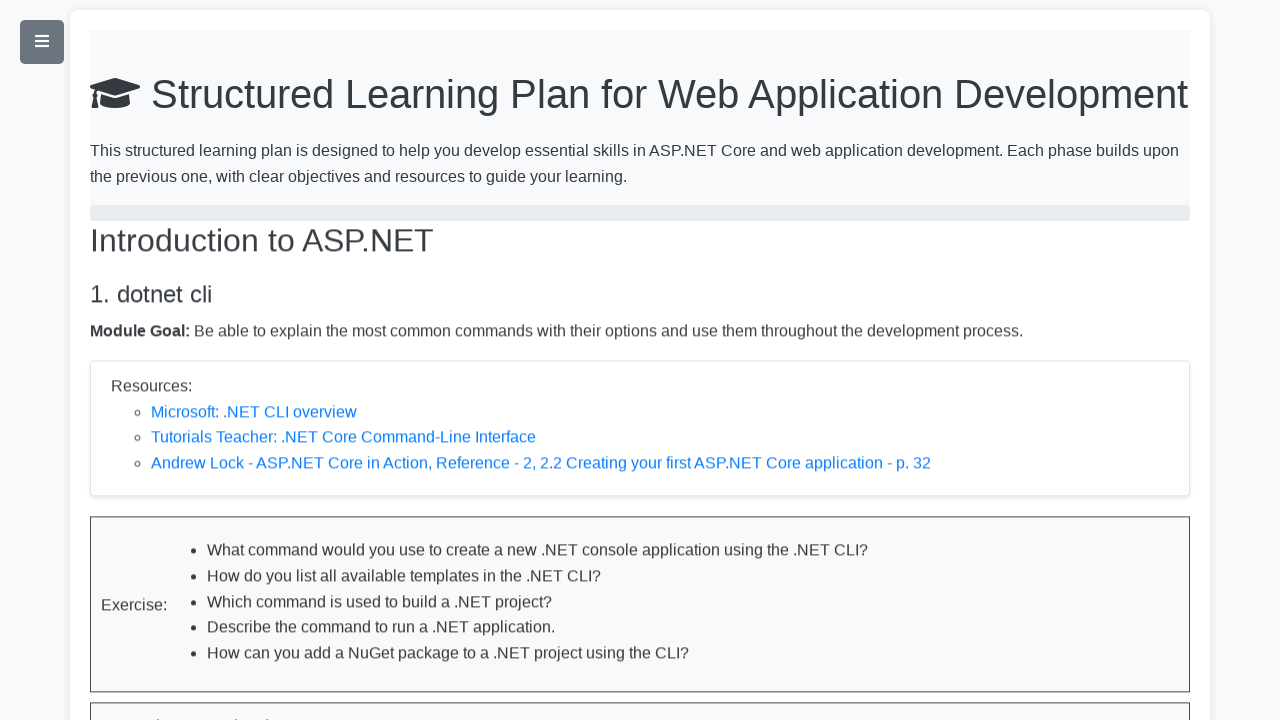

Checked the checkbox at (108, 714) on #section1-completed
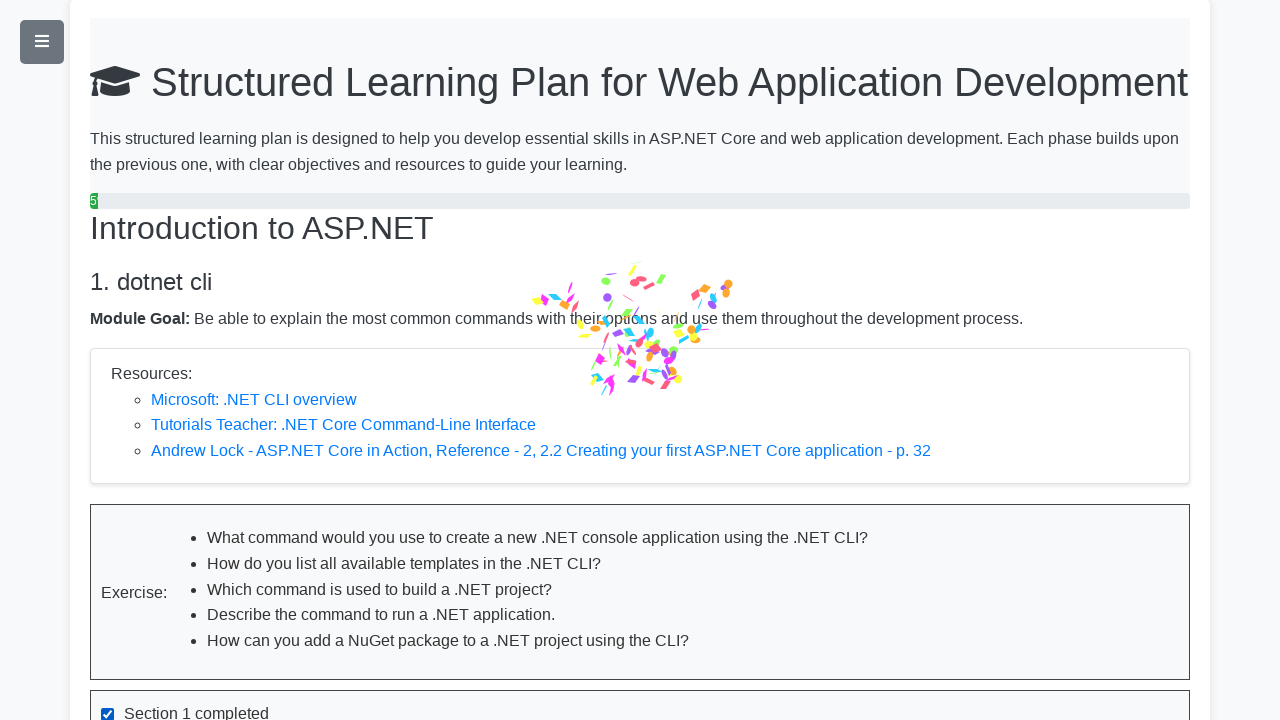

Verified checkbox is checked
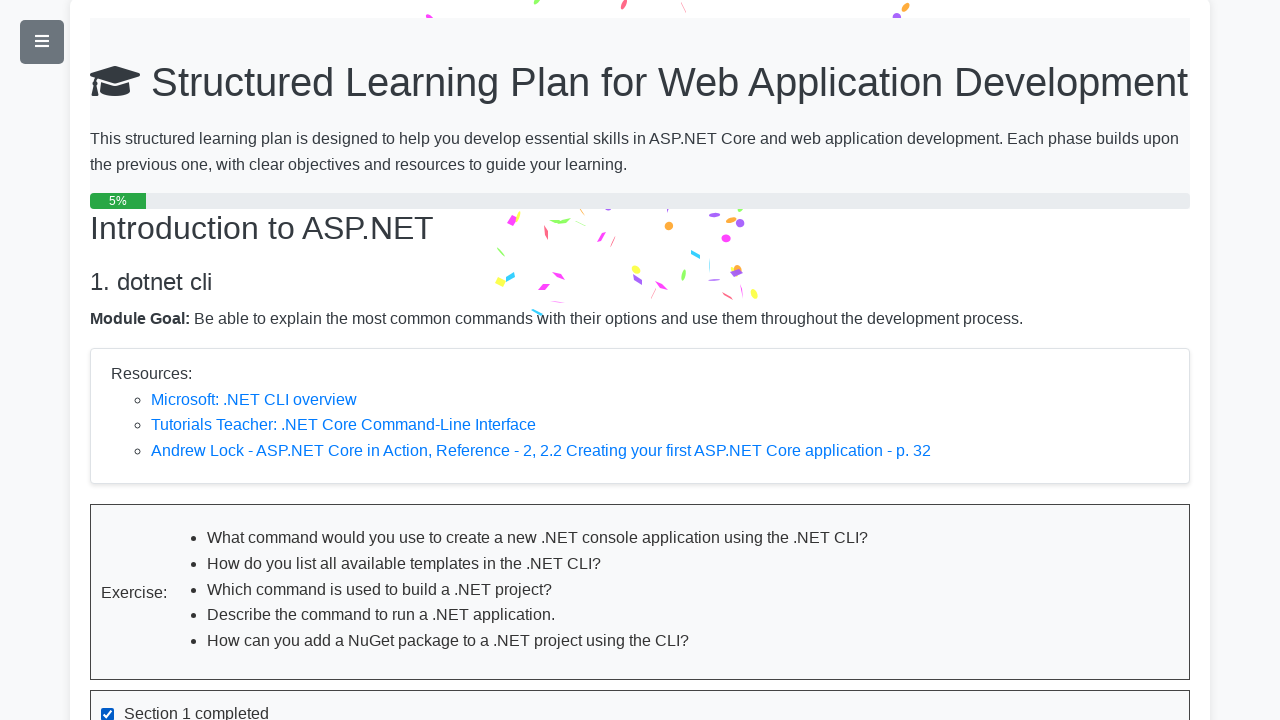

Unchecked the checkbox at (108, 714) on #section1-completed
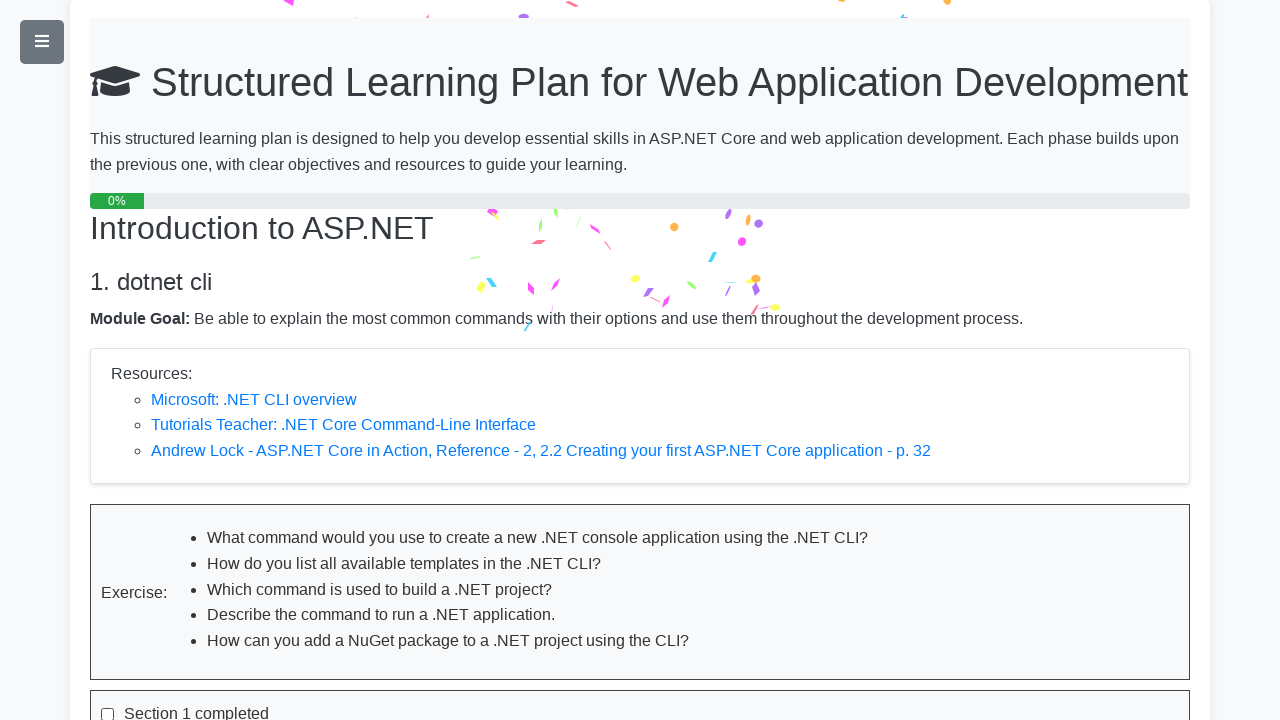

Verified checkbox is unchecked
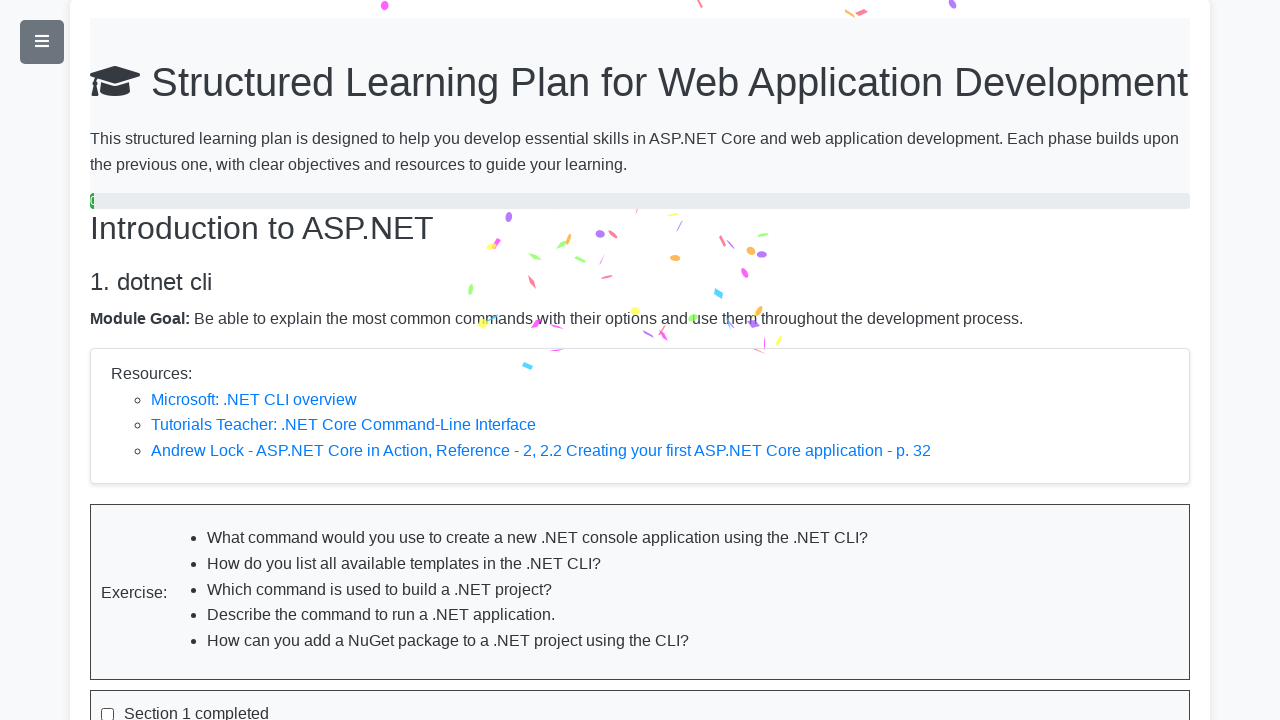

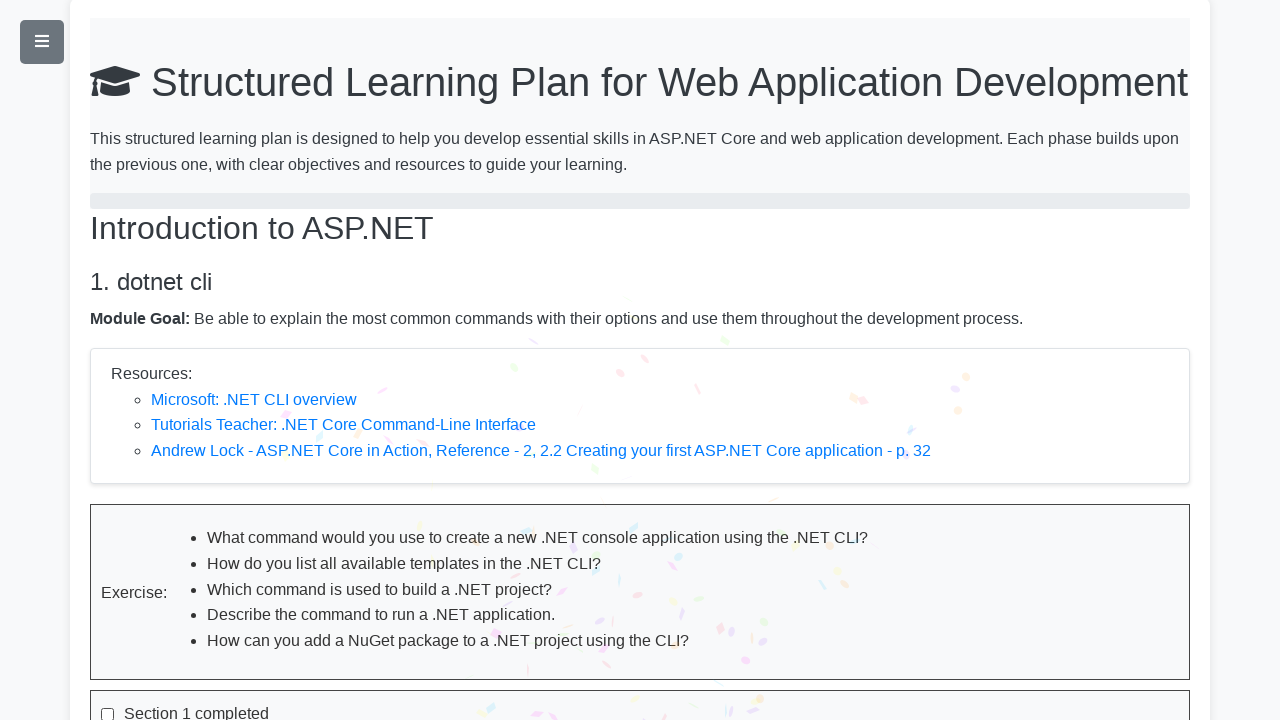